Waits for a price to reach $100, clicks a book button, solves a mathematical calculation, and submits the answer

Starting URL: http://suninjuly.github.io/explicit_wait2.html

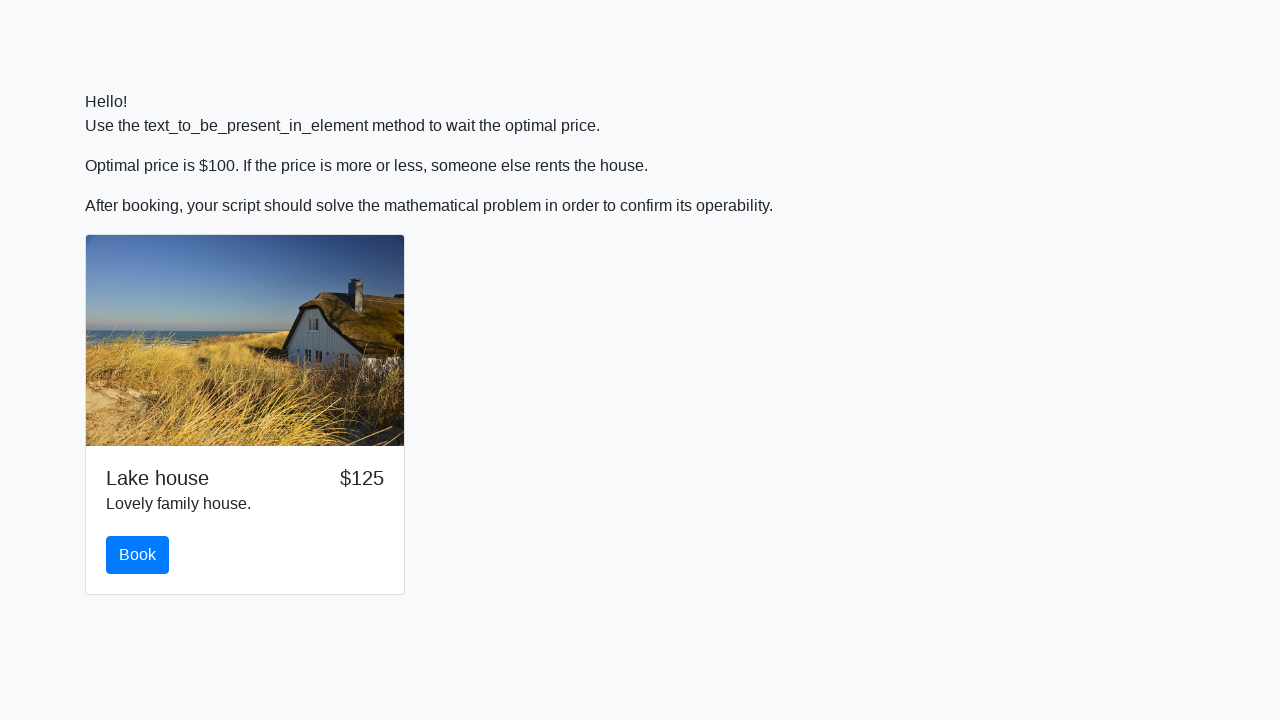

Waited for price to reach $100
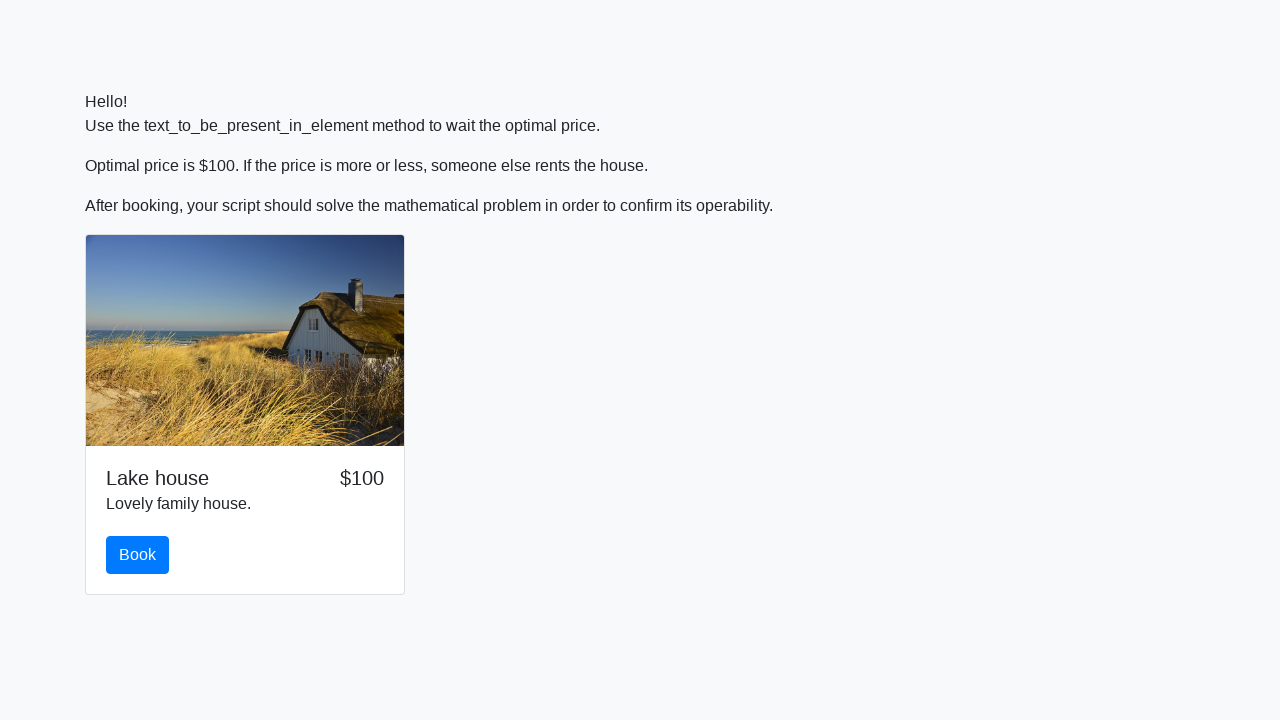

Clicked the book button at (138, 555) on #book
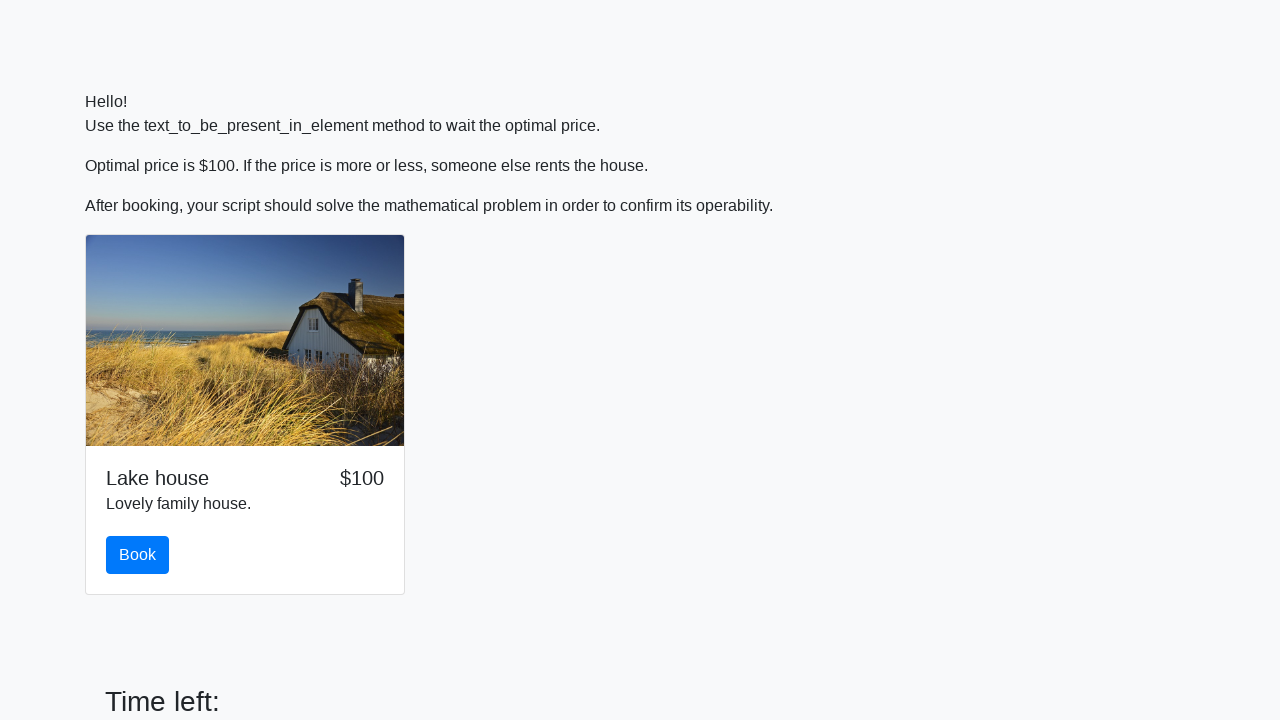

Scrolled down to view calculation section
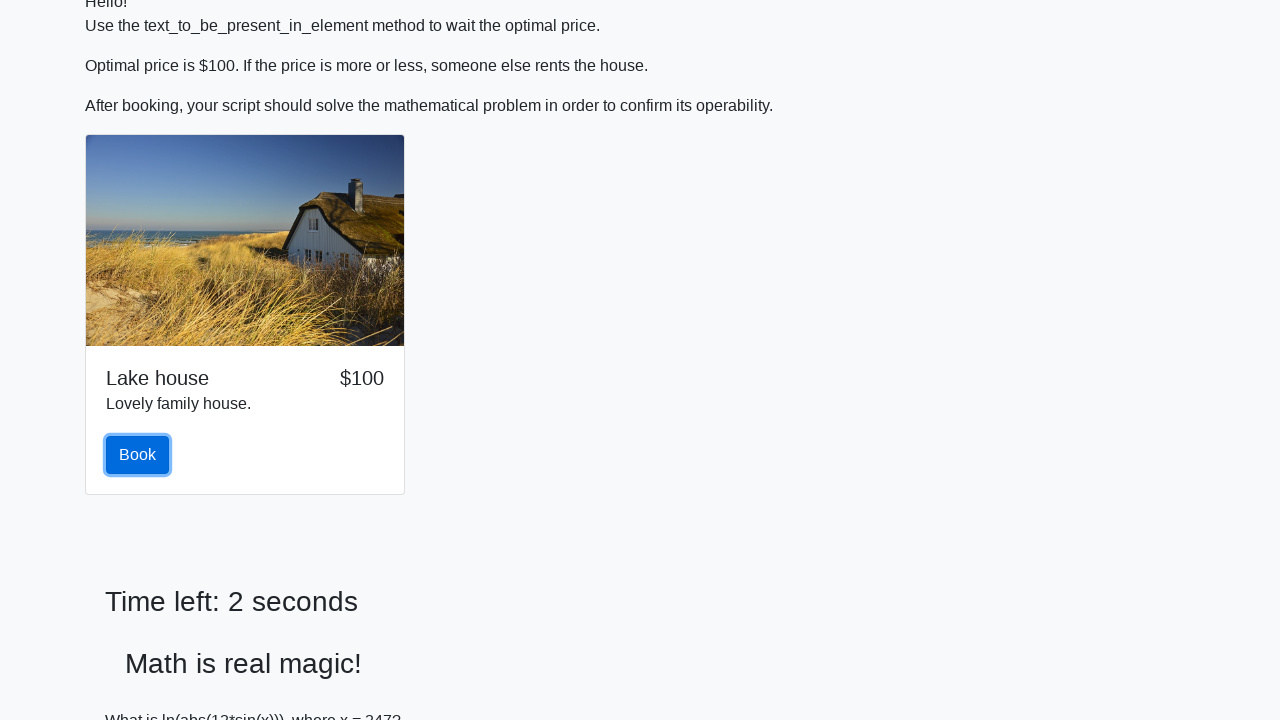

Retrieved input value: 247
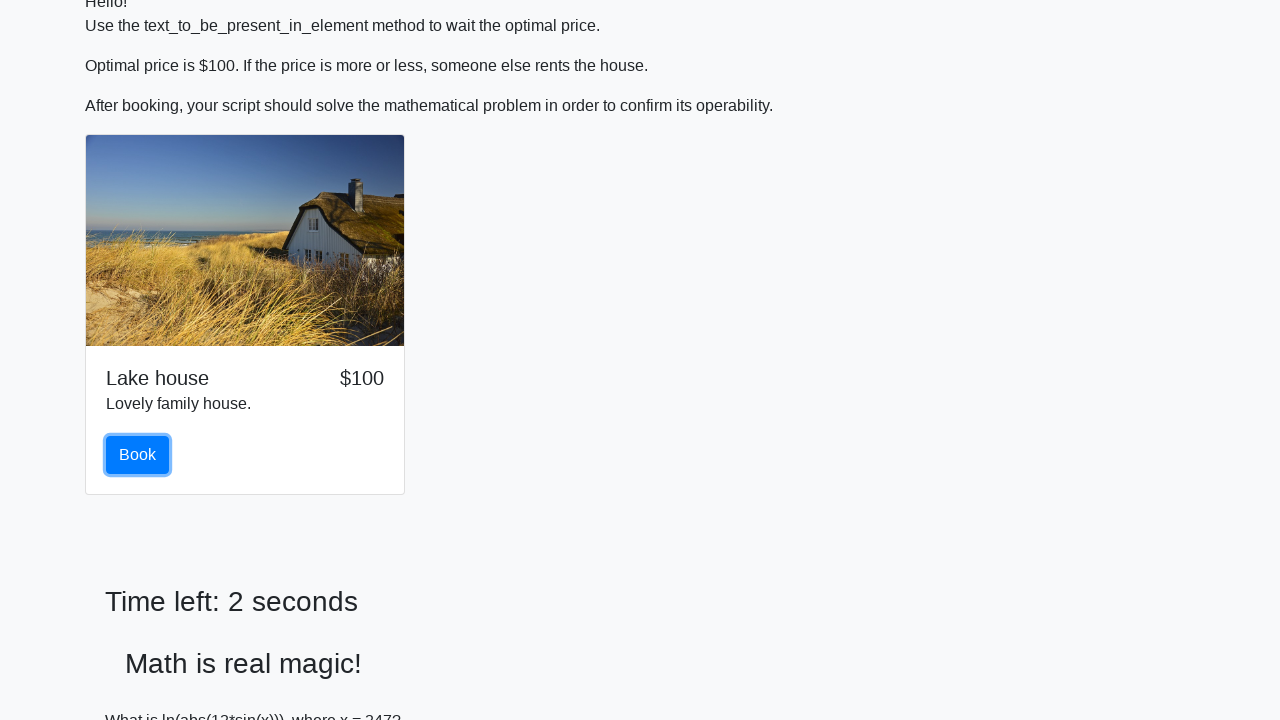

Calculated mathematical result: 2.4088969163580787
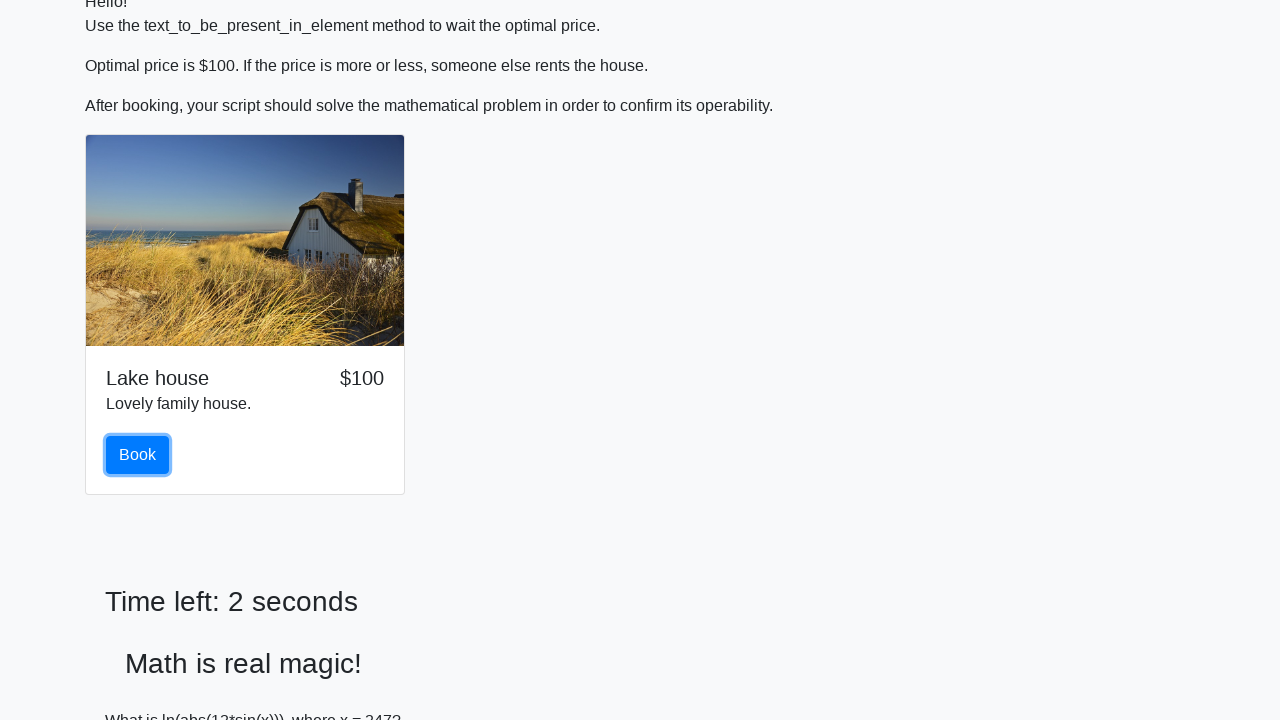

Clicked the answer field at (660, 597) on #answer
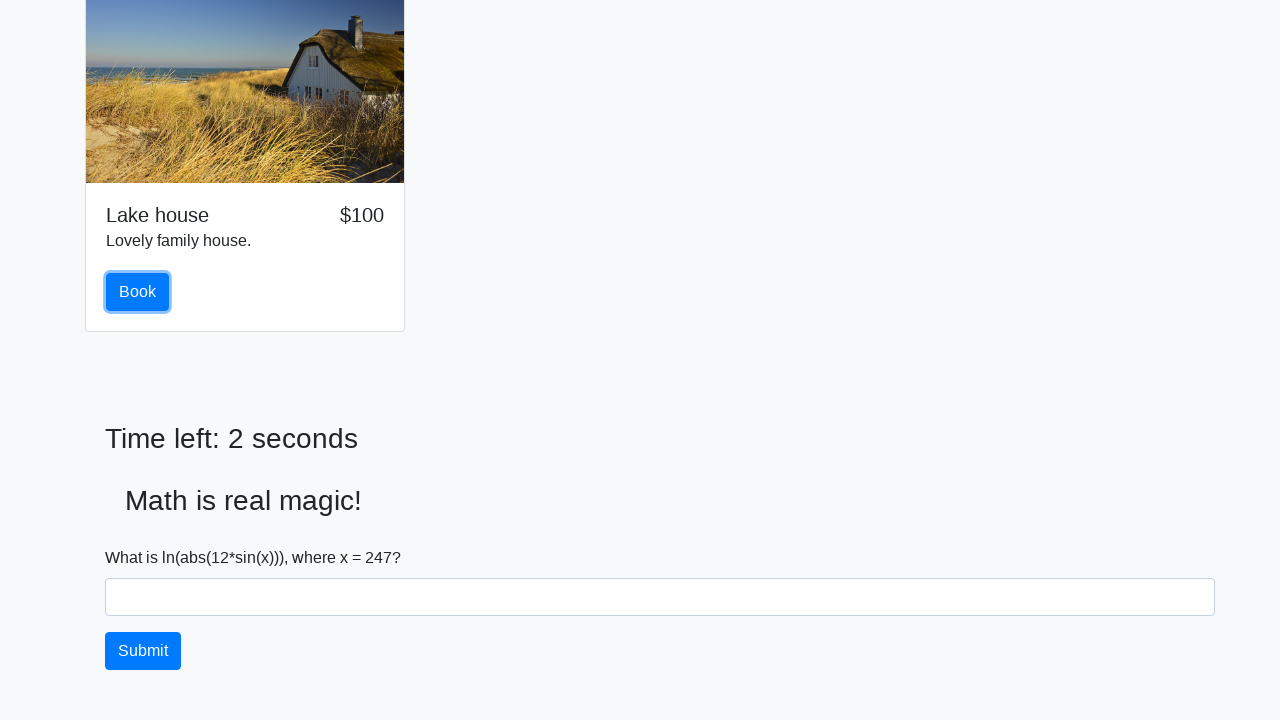

Filled answer field with calculated value: 2.4088969163580787 on #answer
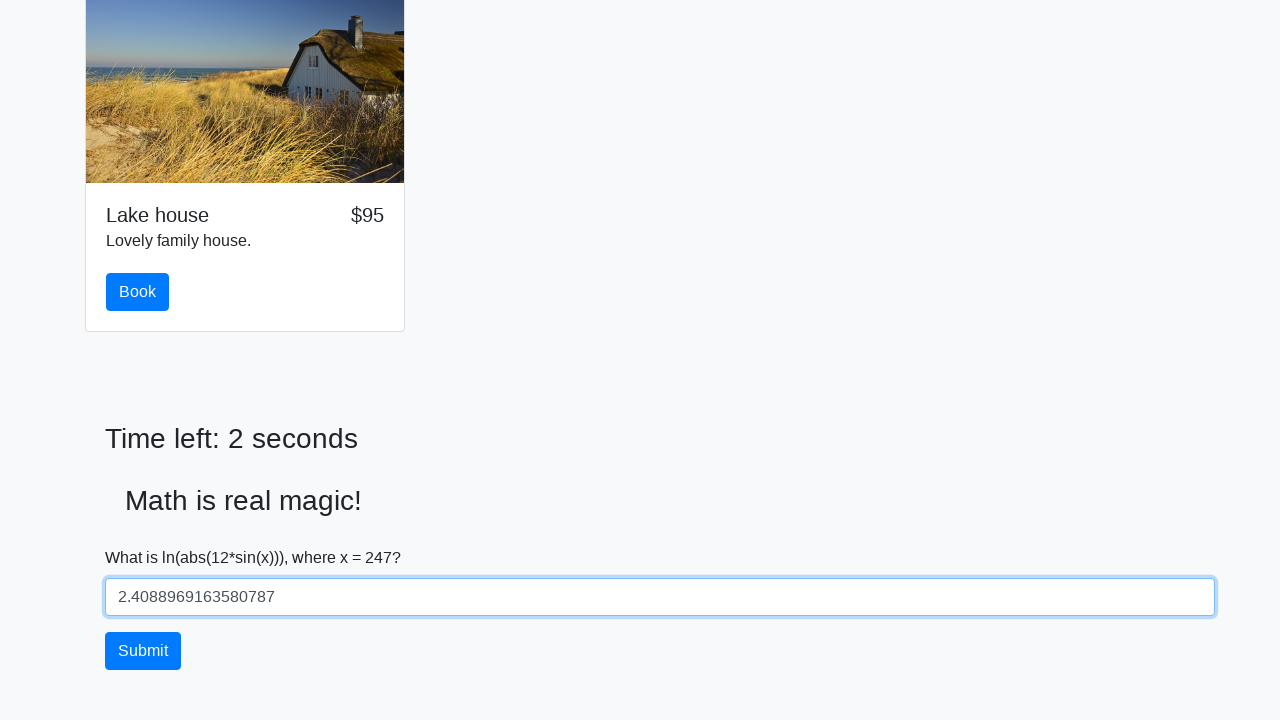

Clicked the solve button to submit answer at (143, 651) on #solve
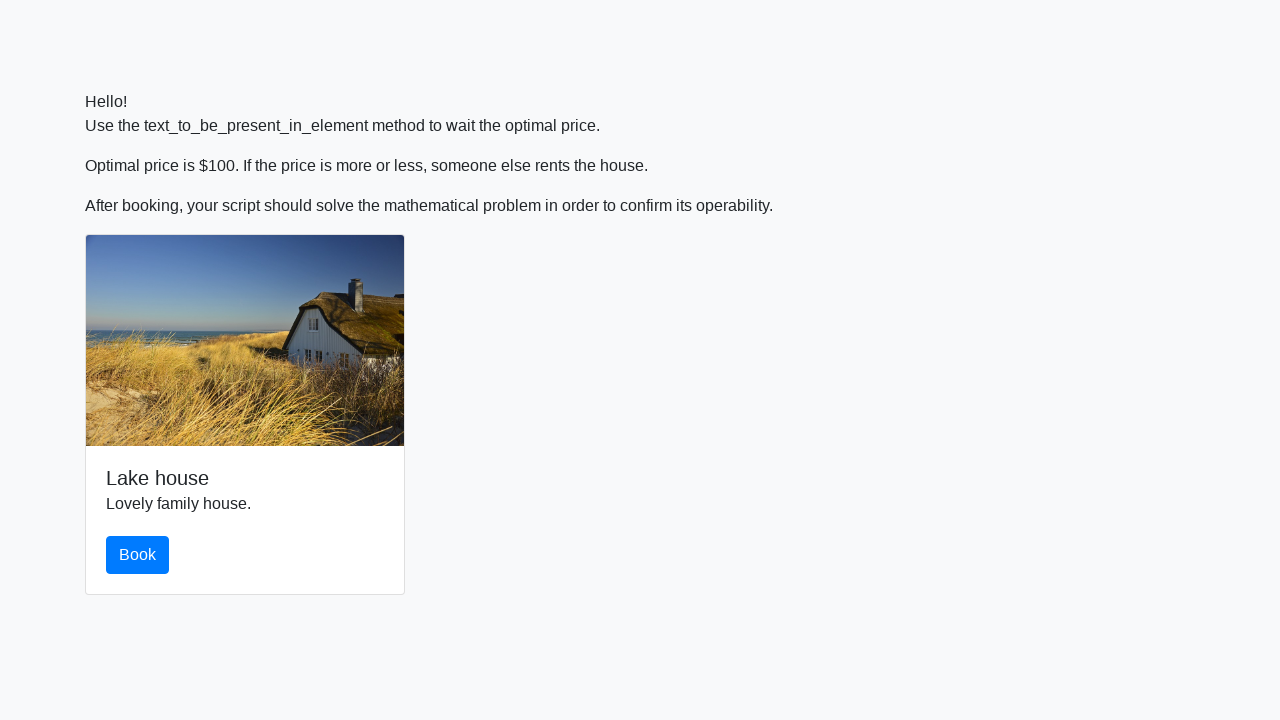

Waited 2 seconds to see the result
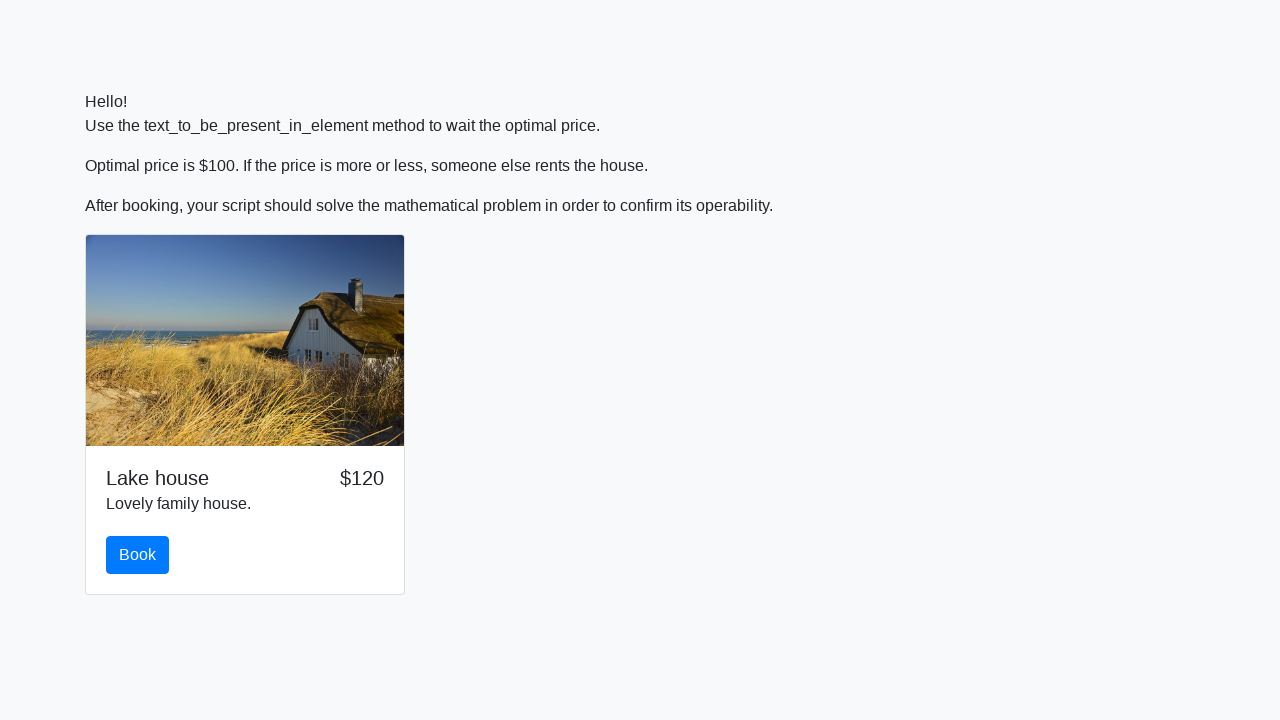

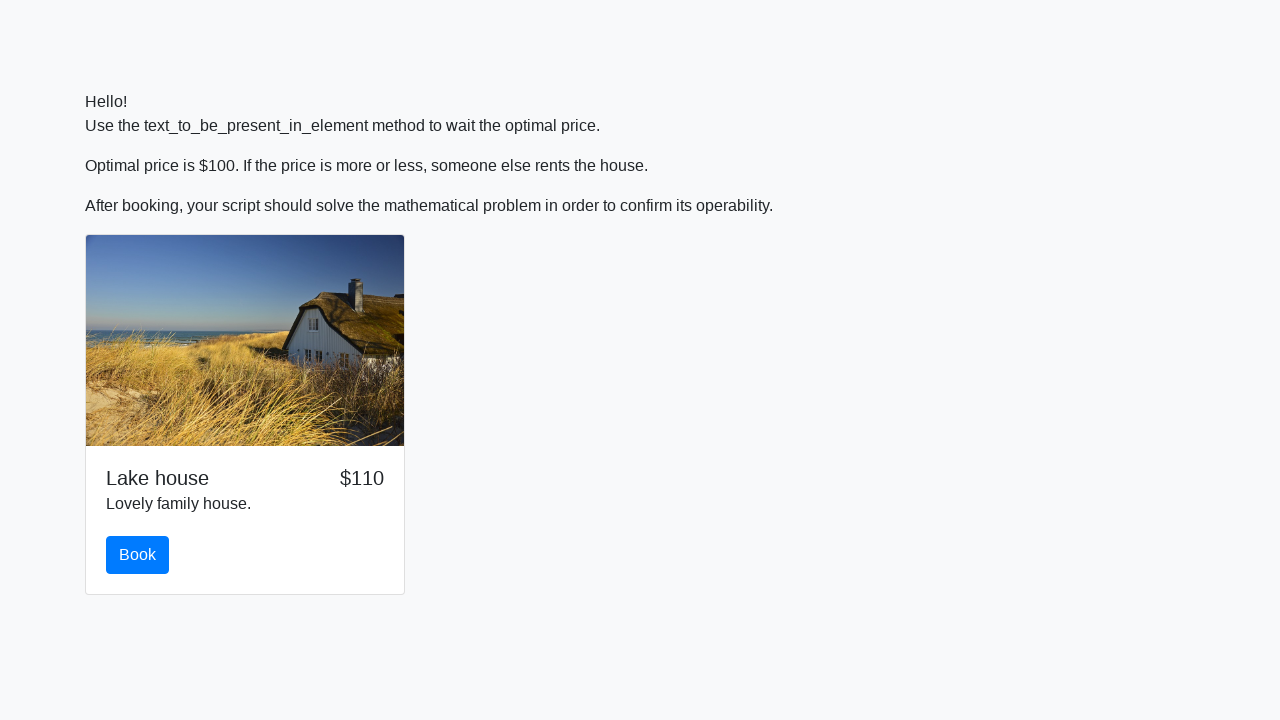